Tests navigation to electronics category by hovering over catalog menu and clicking on electronics

Starting URL: http://intershop5.skillbox.ru/

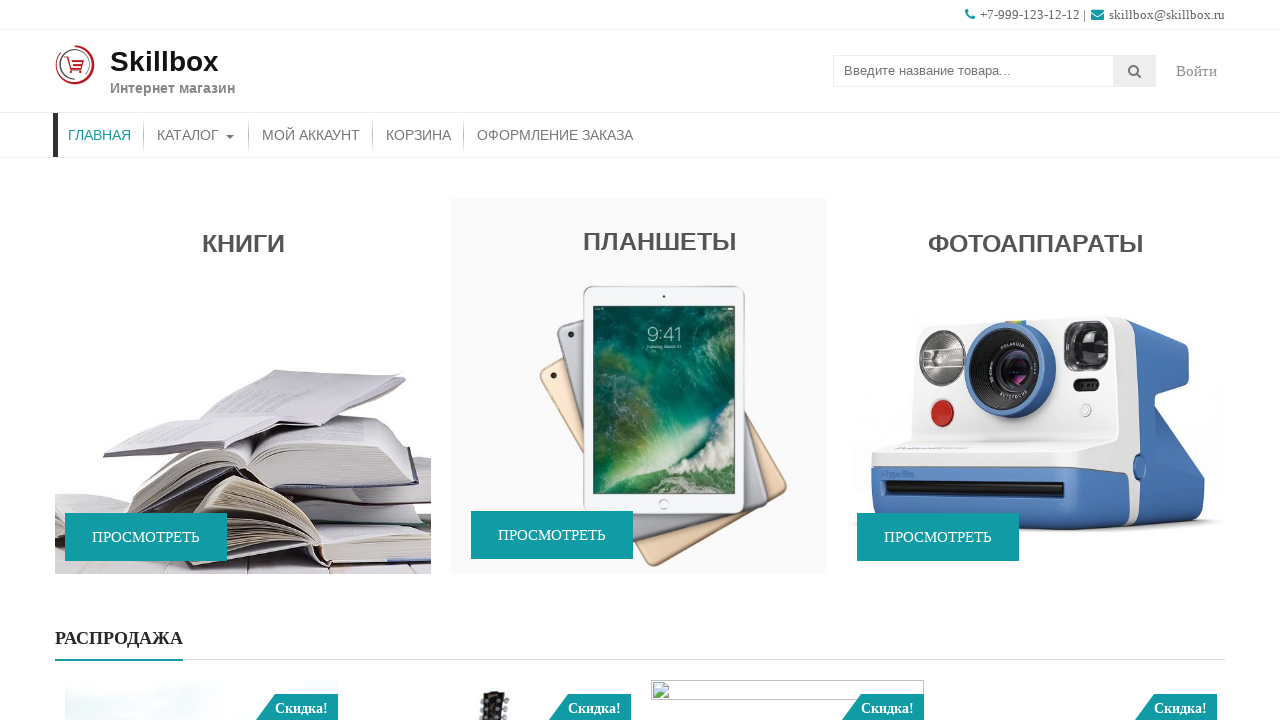

Hovered over Catalog menu at (196, 135) on #menu-item-46
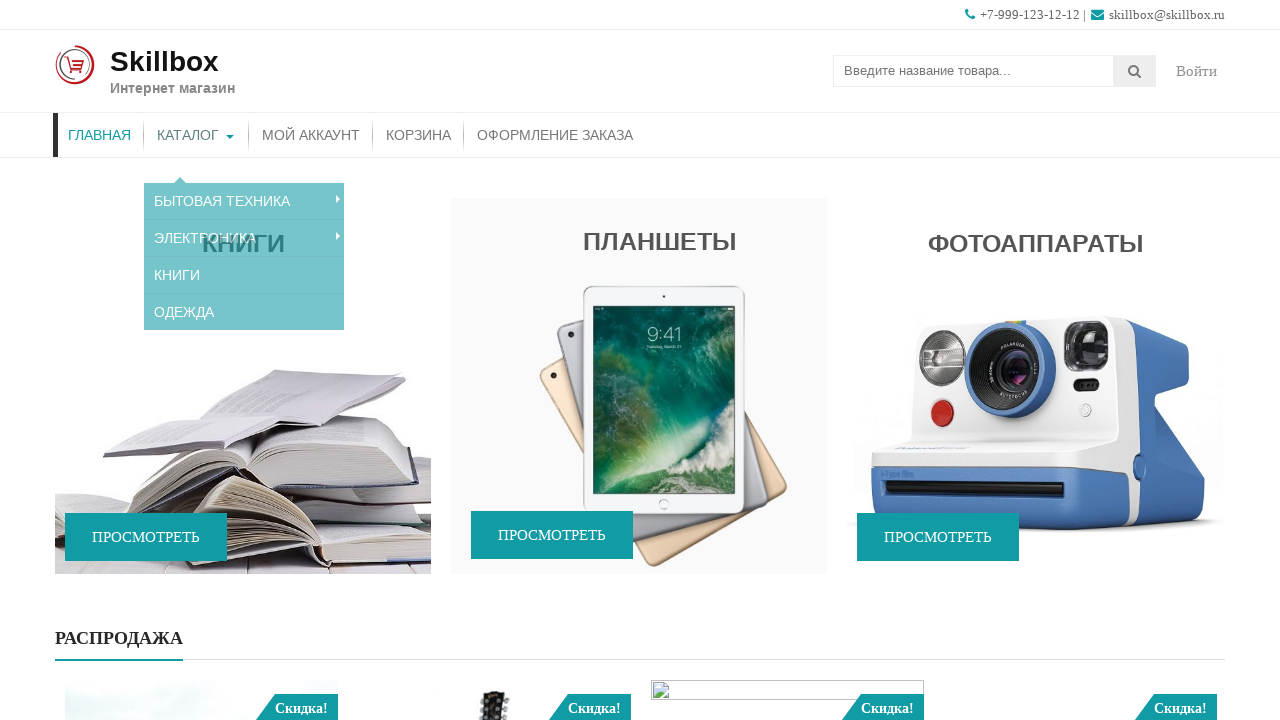

Hovered over Electronics in submenu at (244, 224) on #menu-item-47
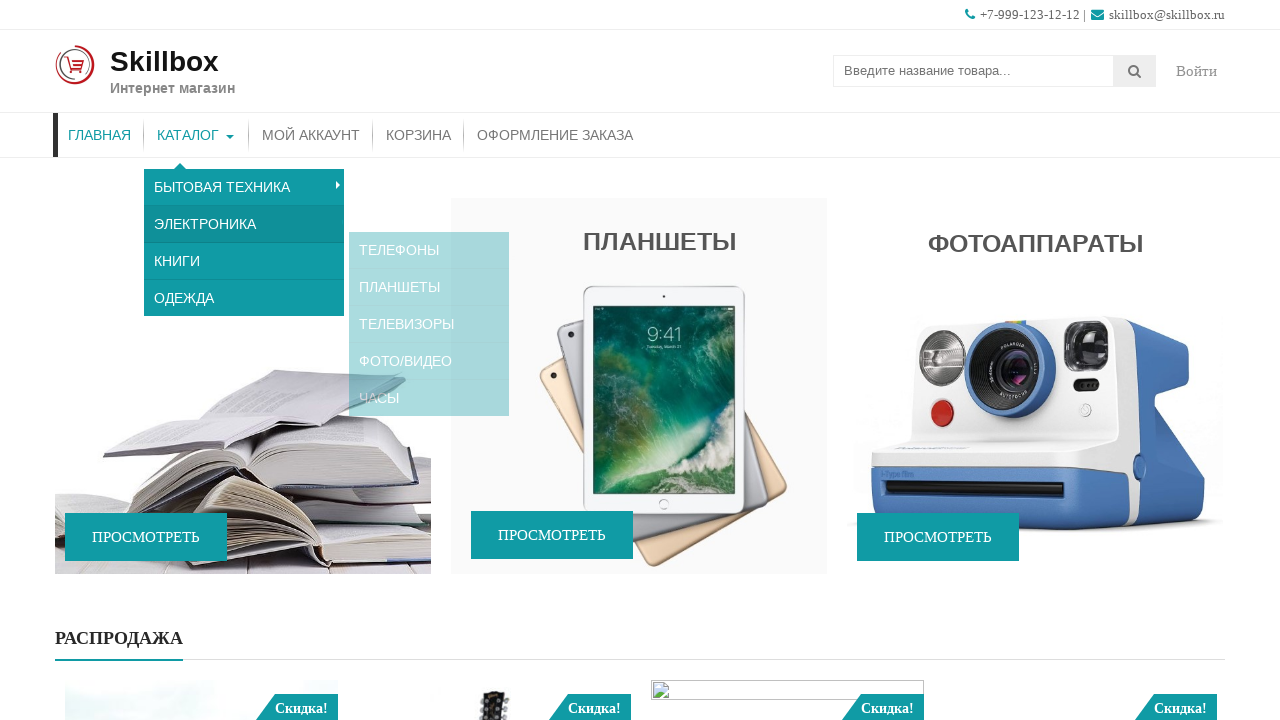

Clicked on Electronics menu item at (244, 224) on #menu-item-47
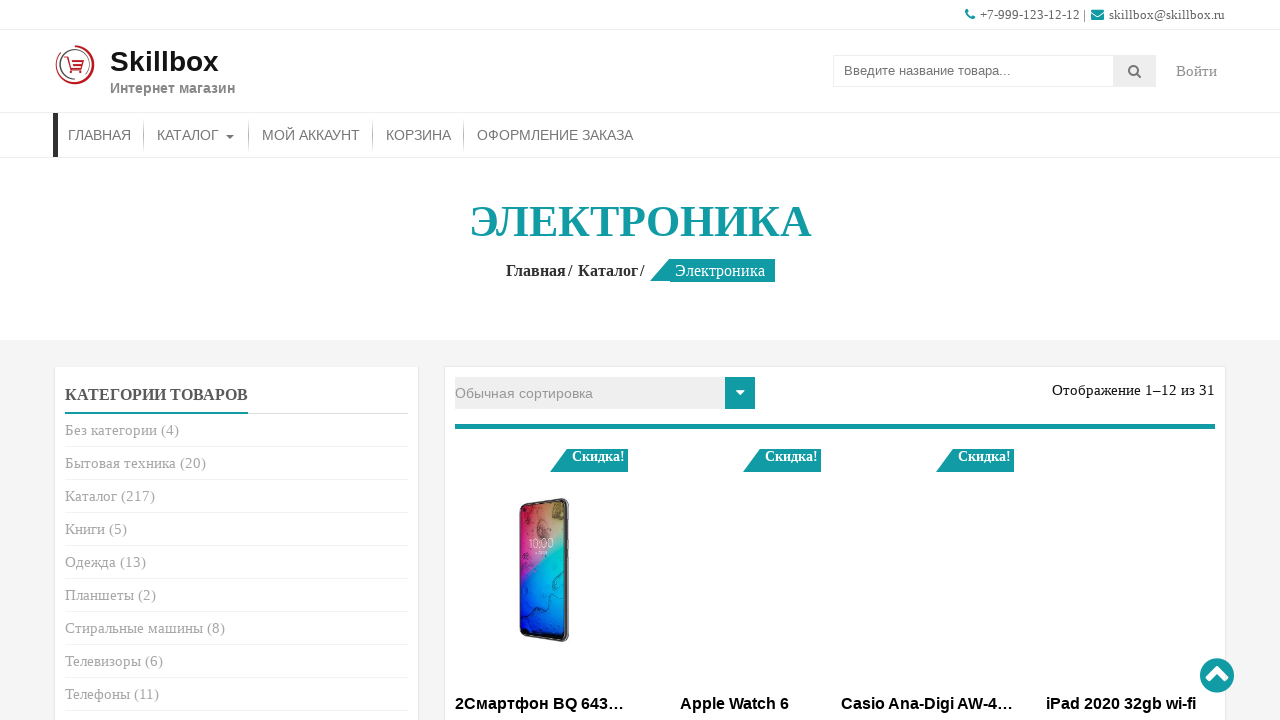

Electronics page title loaded successfully
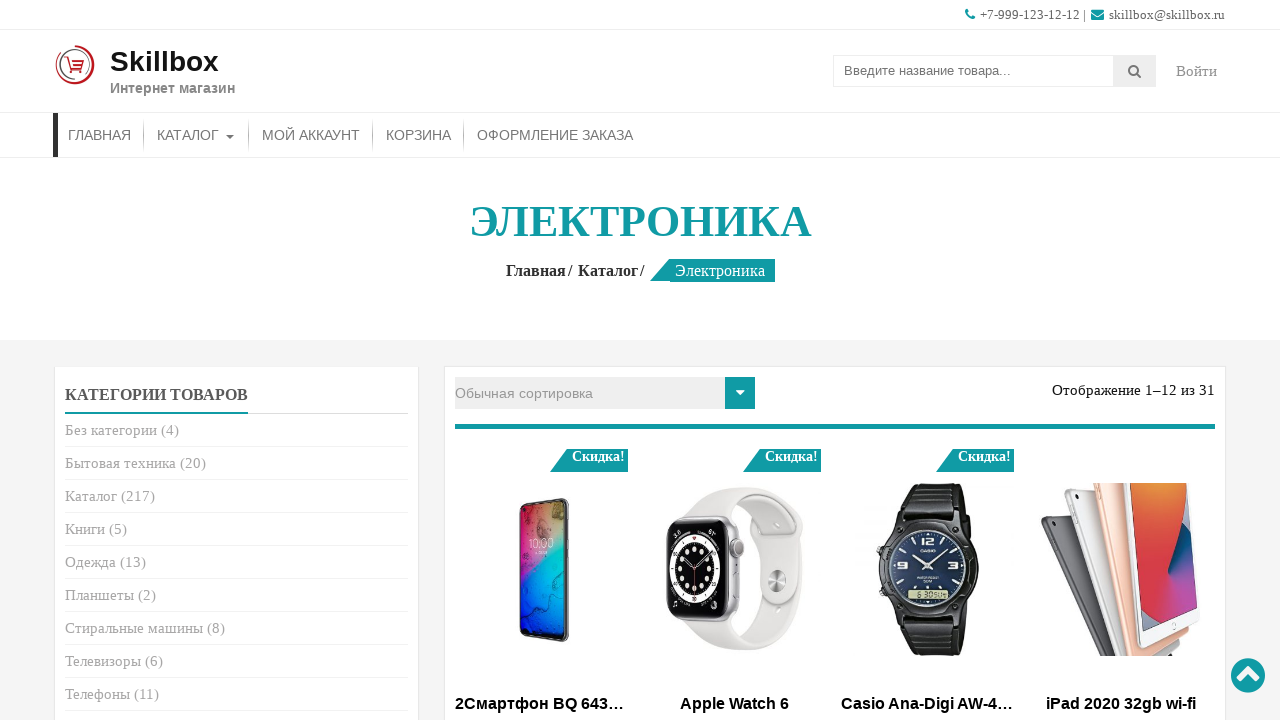

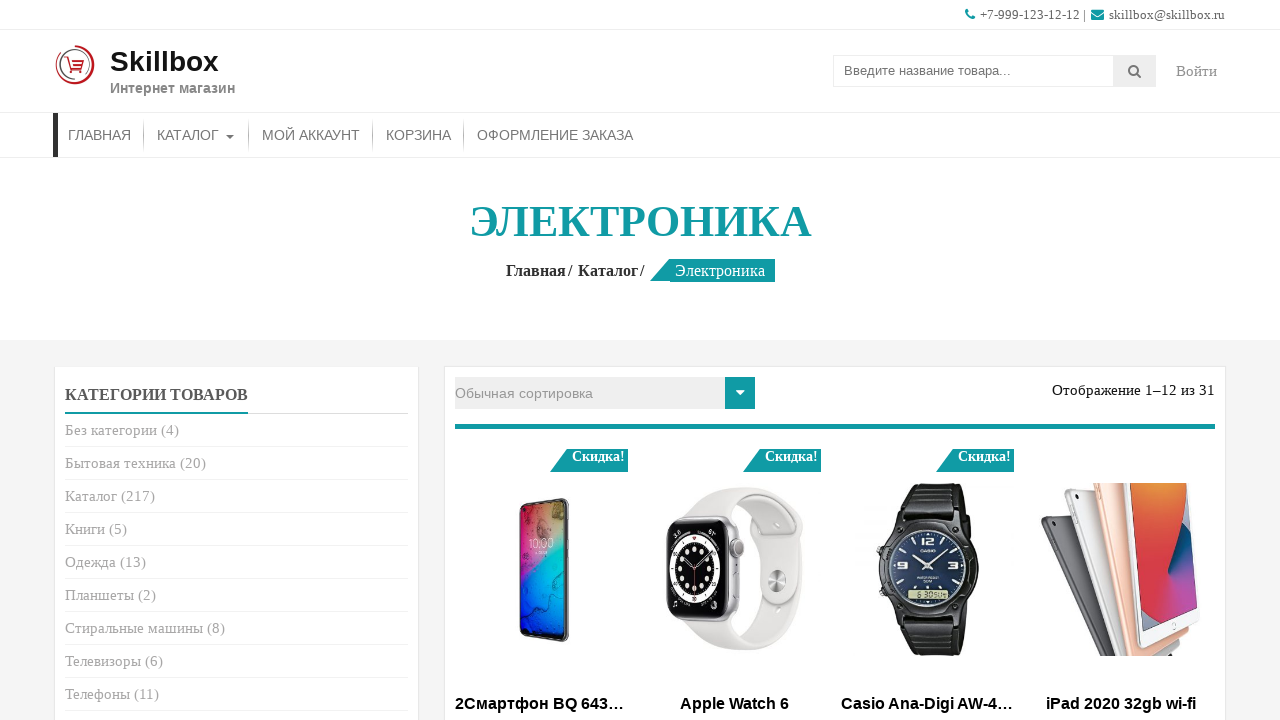